Tests dropdown selection functionality on shadi.com by clicking "Join Now" and selecting date of birth values from dropdown menus (month, day, year).

Starting URL: https://www.shadi.com/

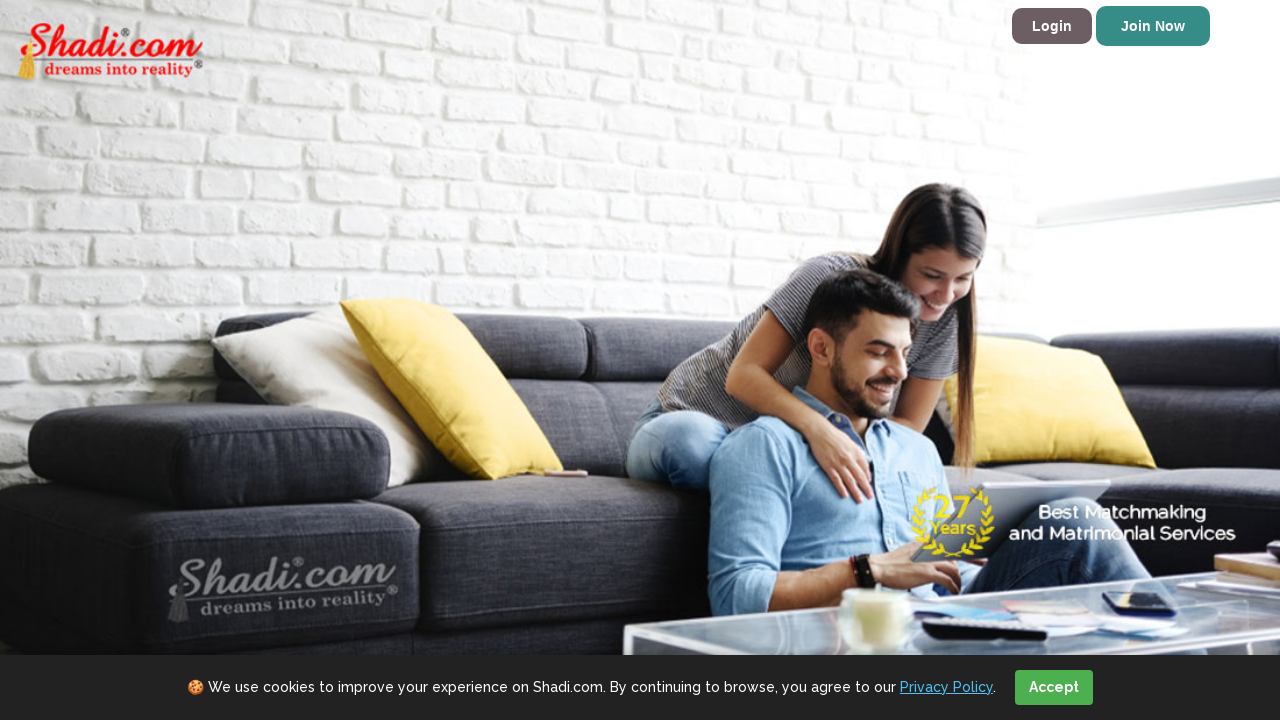

Clicked 'Join Now' link at (1153, 26) on xpath=//a[text()='Join Now']
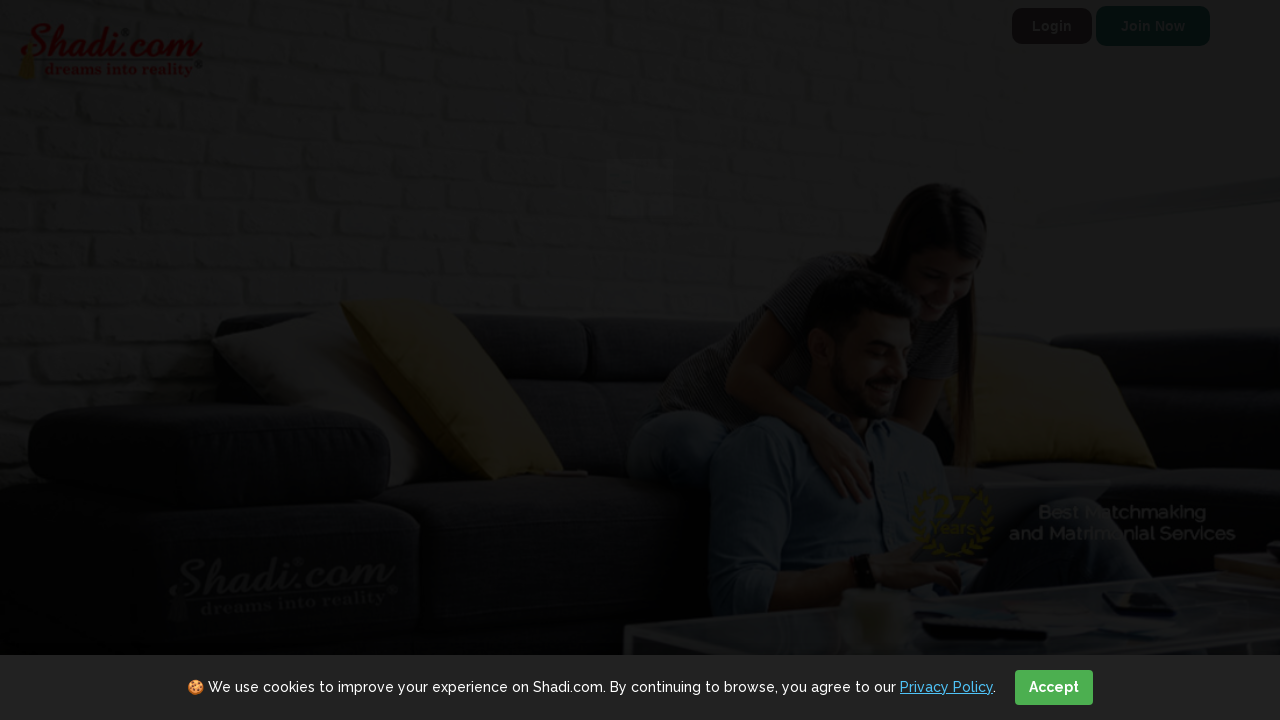

Registration form loaded with date of birth dropdowns visible
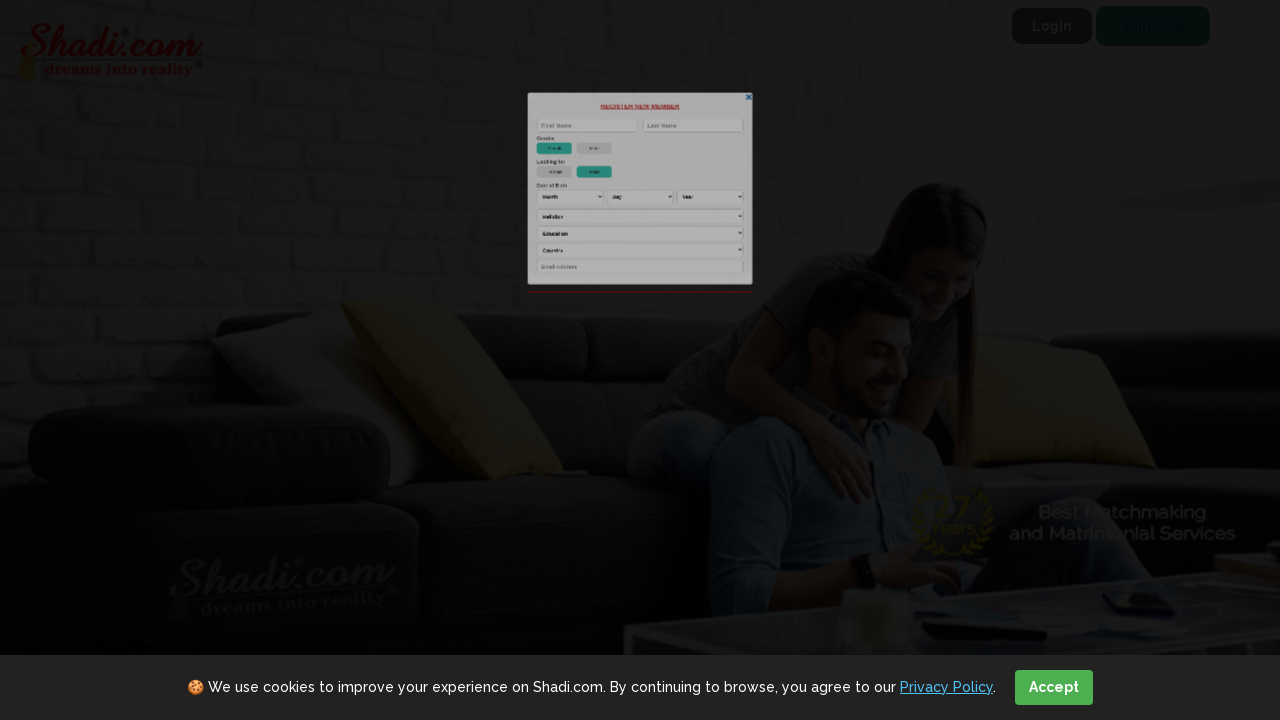

Selected month (May) from dropdown using index 4 on select#dob_m
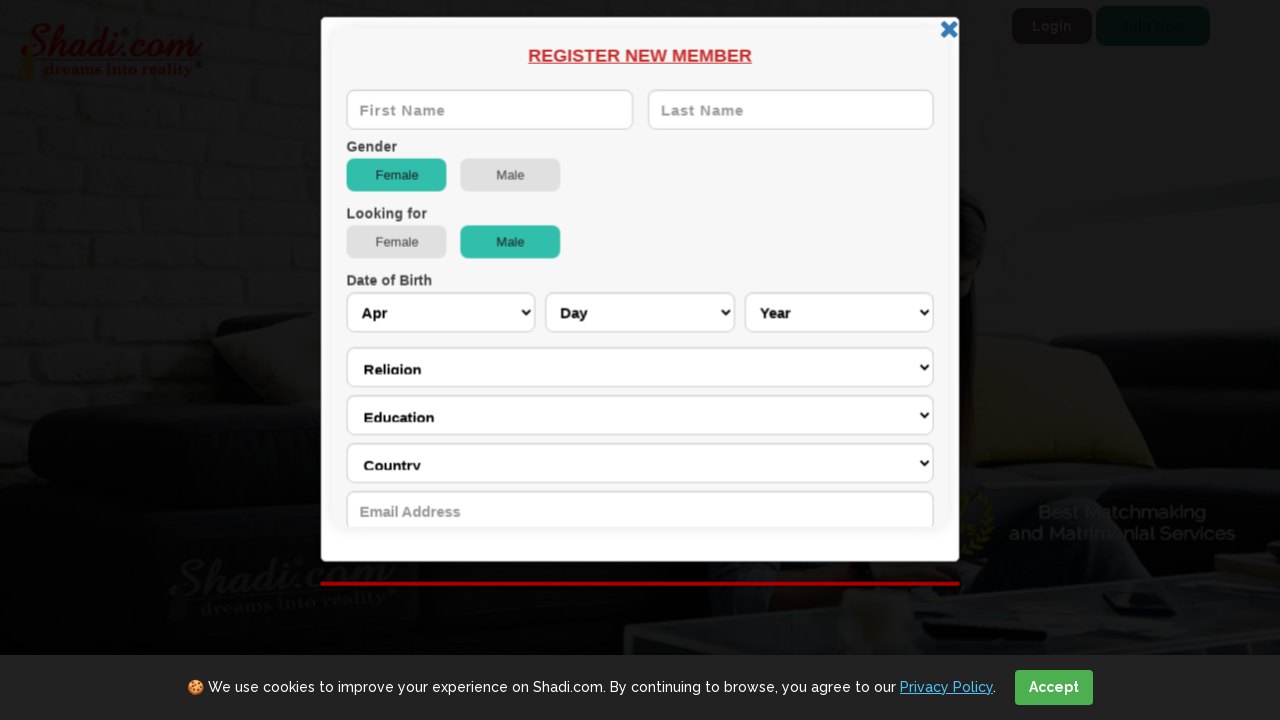

Selected day (03) from dropdown by value on select#dob_d
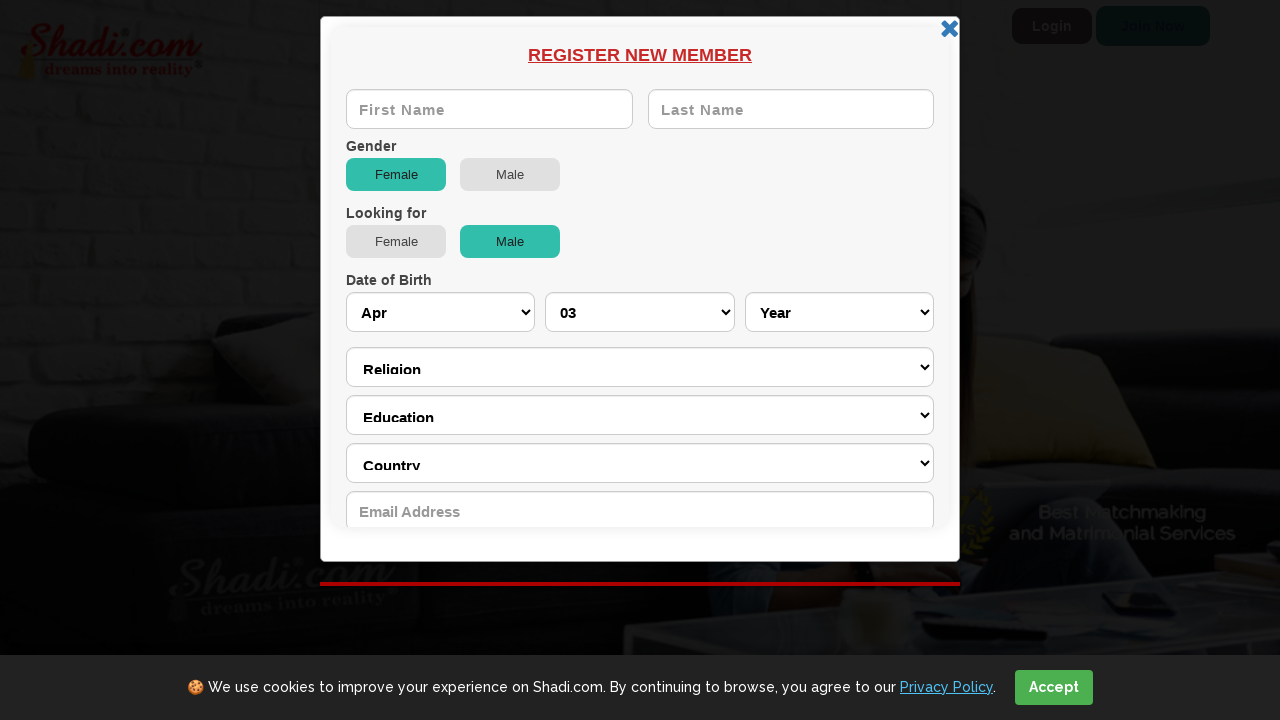

Selected year (2005) from dropdown by label on select#dob_y
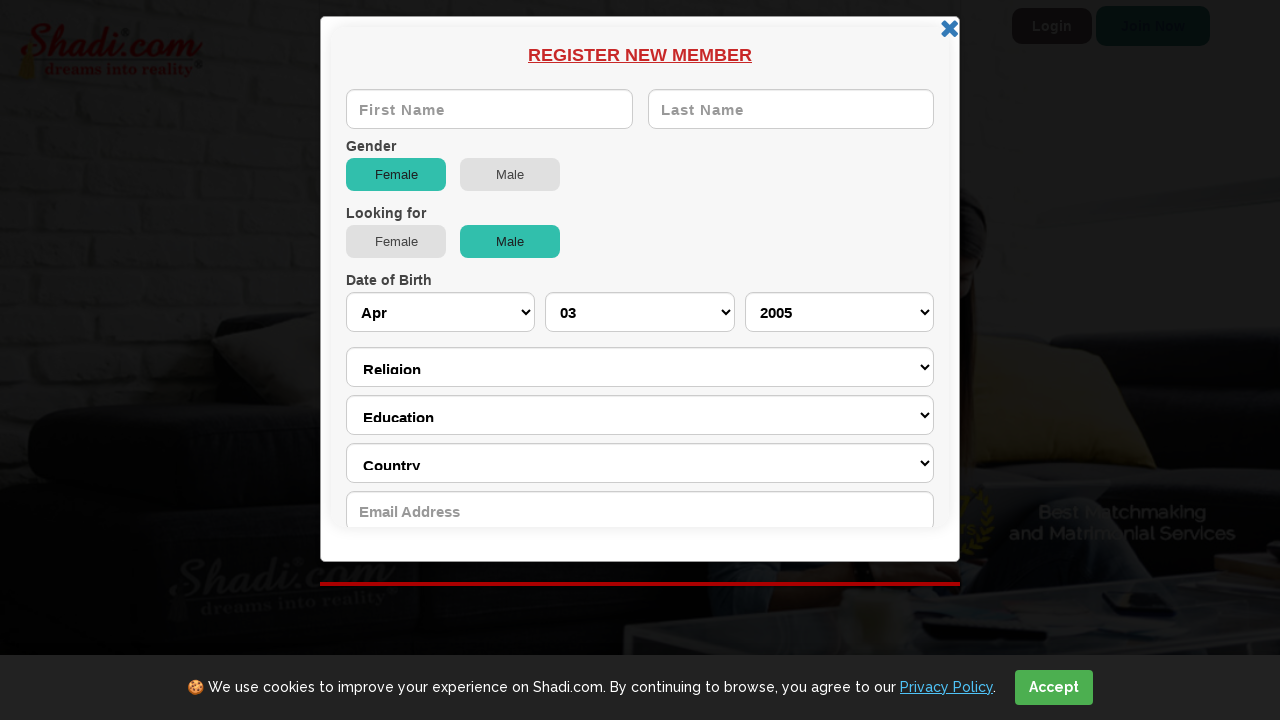

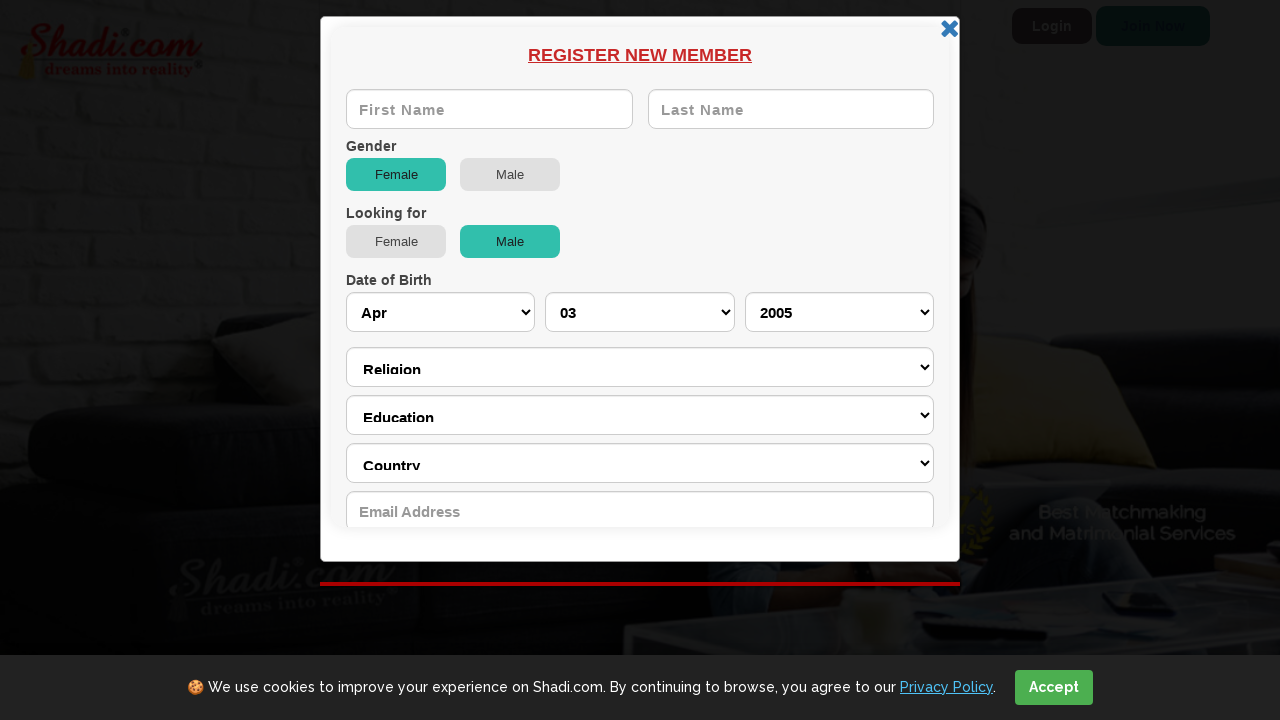